Tests hover functionality by hovering over an avatar image and verifying that the additional user information (caption) becomes visible.

Starting URL: http://the-internet.herokuapp.com/hovers

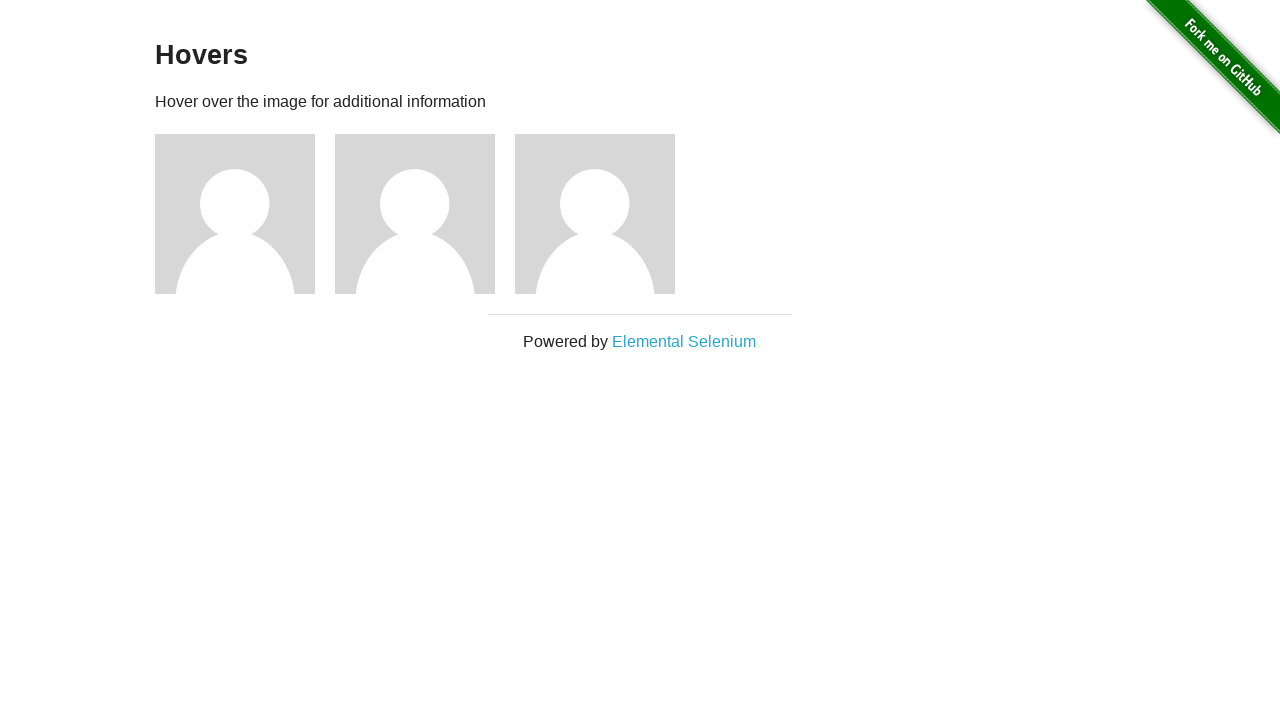

Navigated to hovers test page
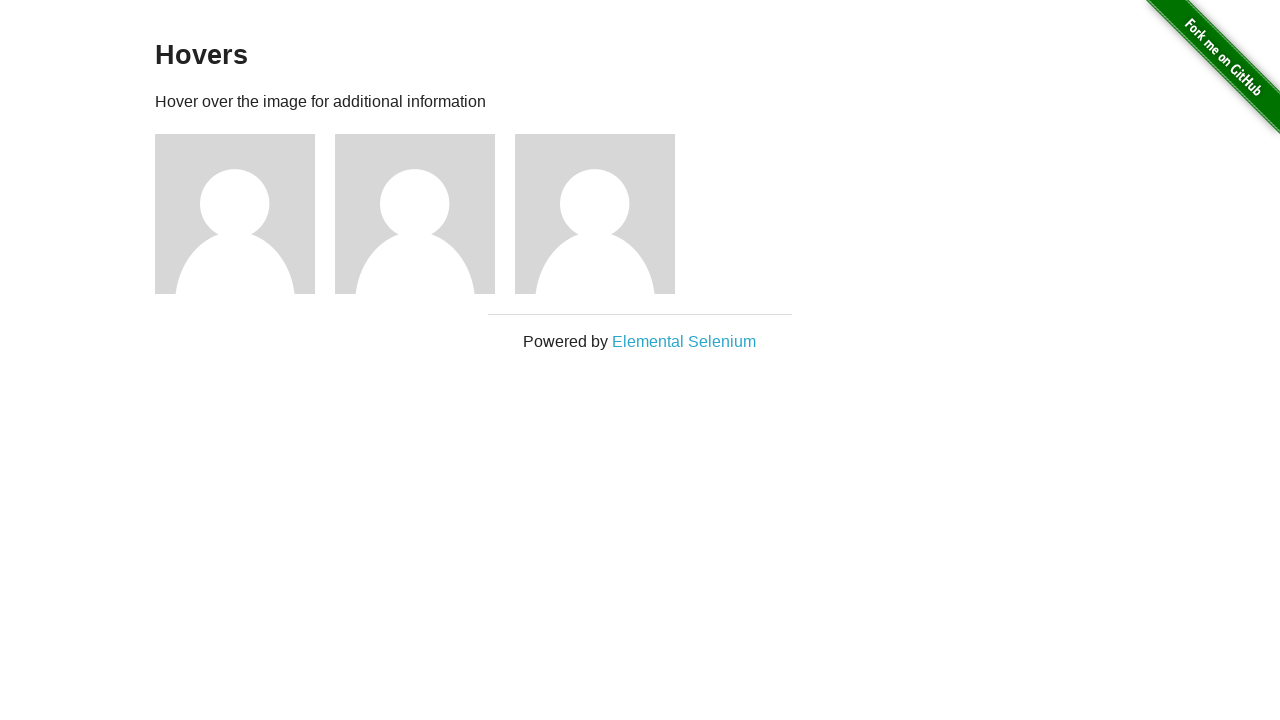

Located first avatar figure element
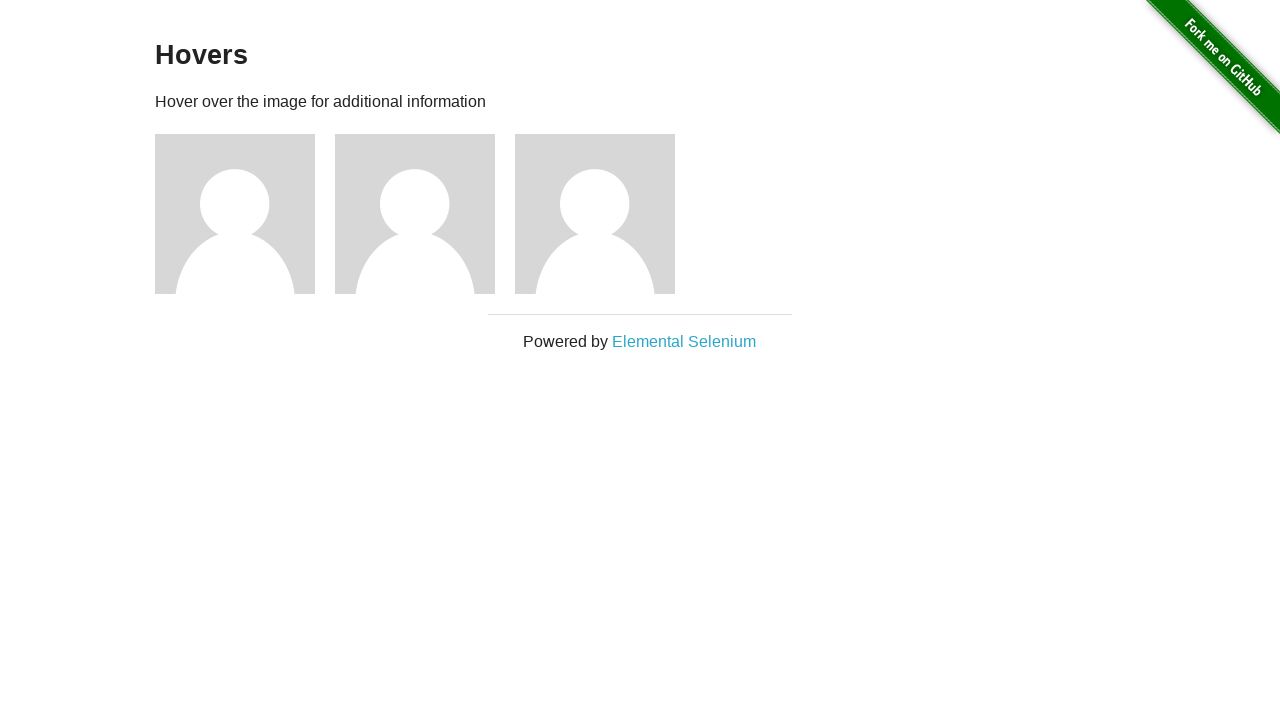

Hovered over avatar image at (245, 214) on .figure >> nth=0
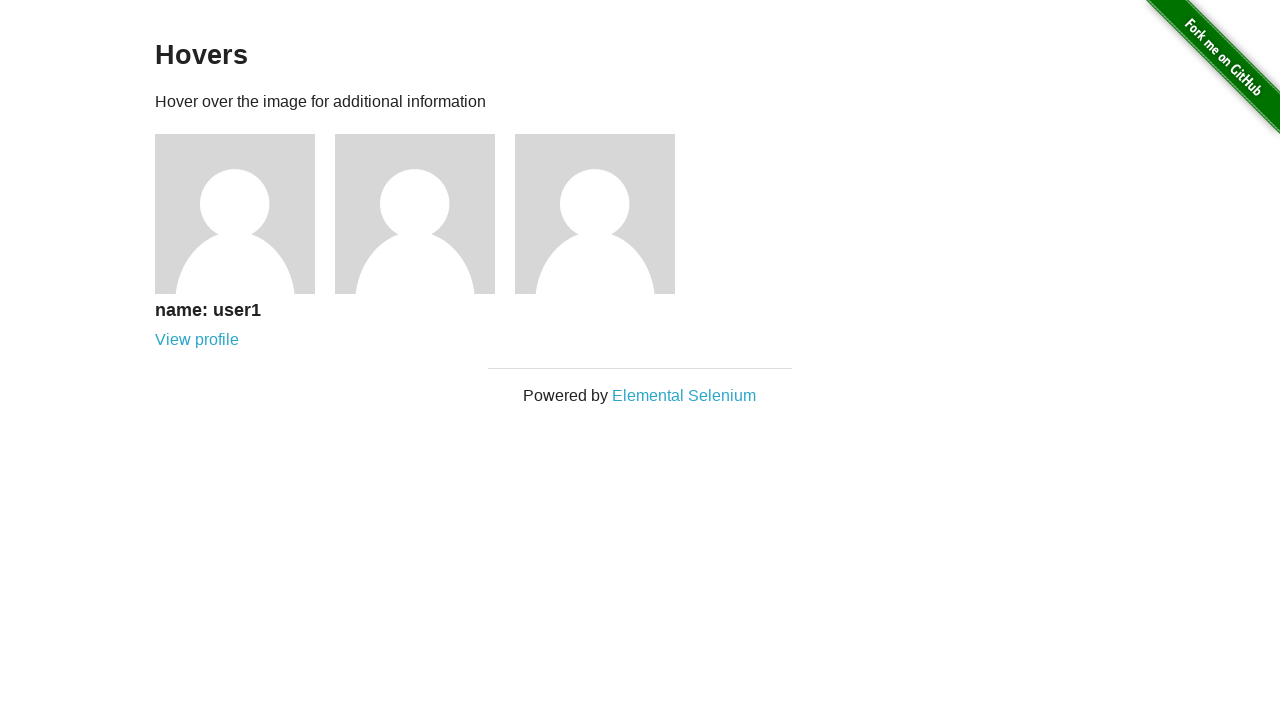

User information caption became visible after hover
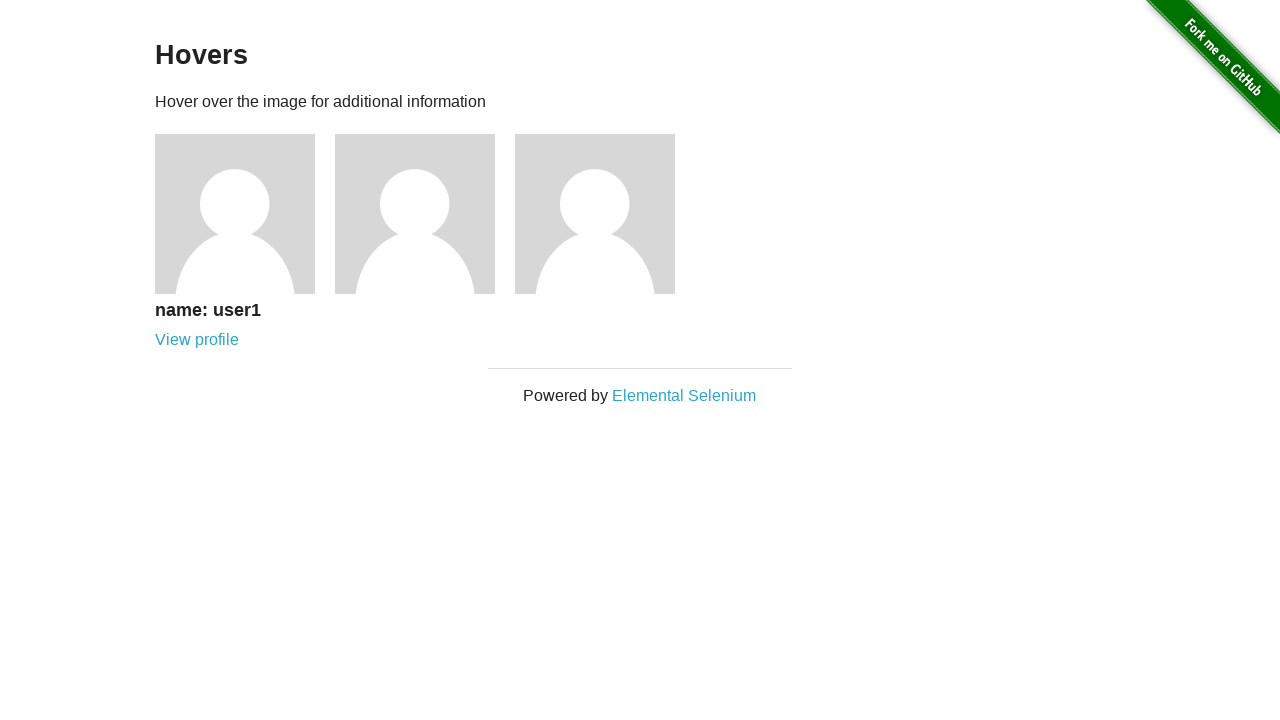

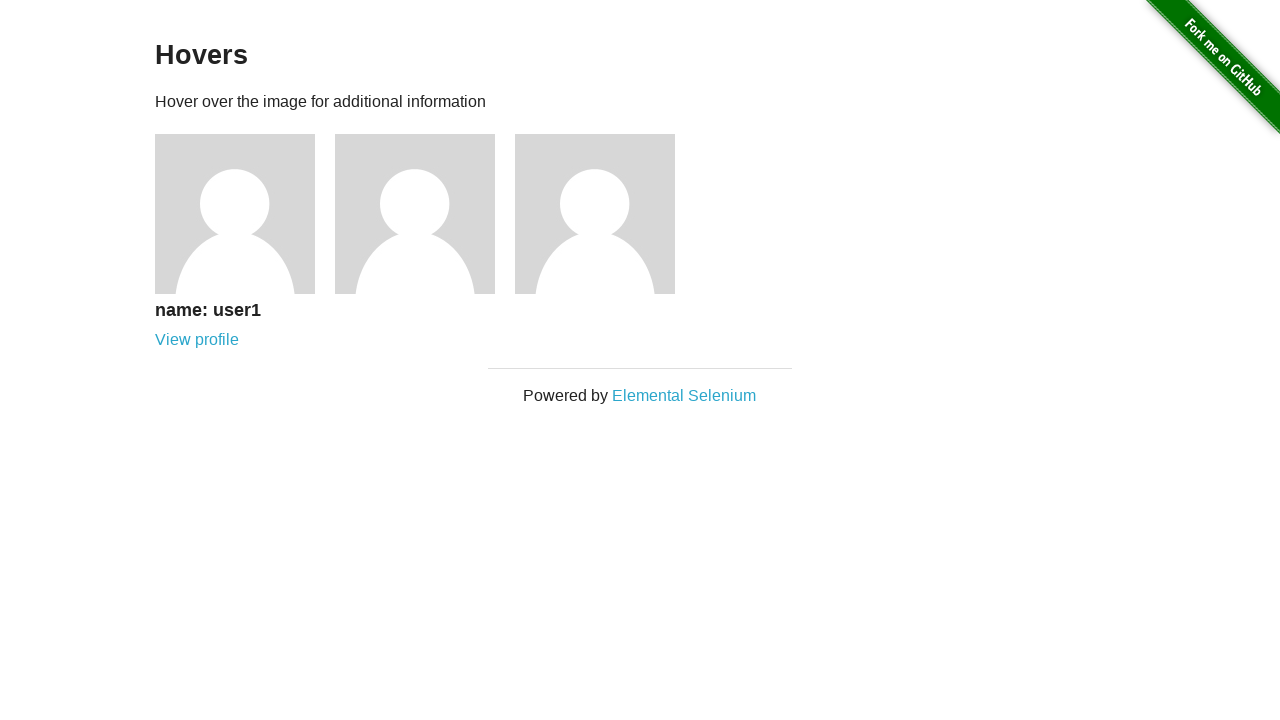